Opens the PolicyBazaar website and maximizes the browser window

Starting URL: https://www.policybazaar.com/

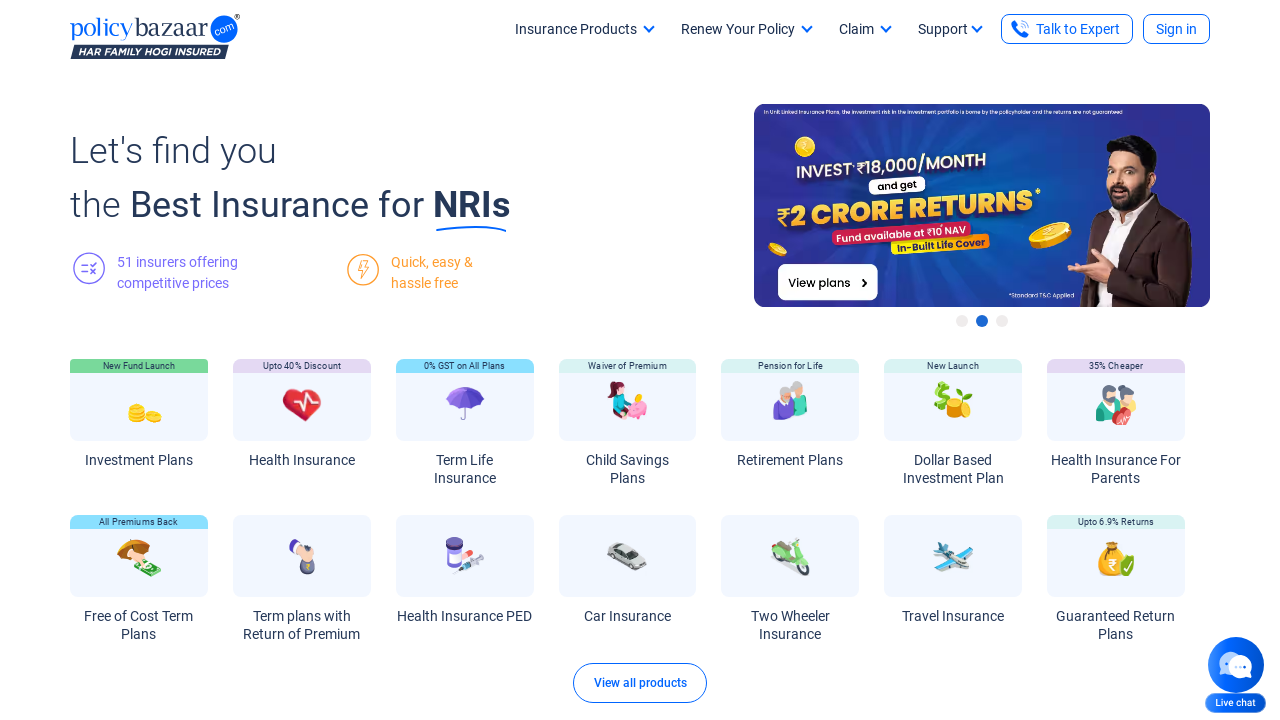

Waited for PolicyBazaar website to load (domcontentloaded state)
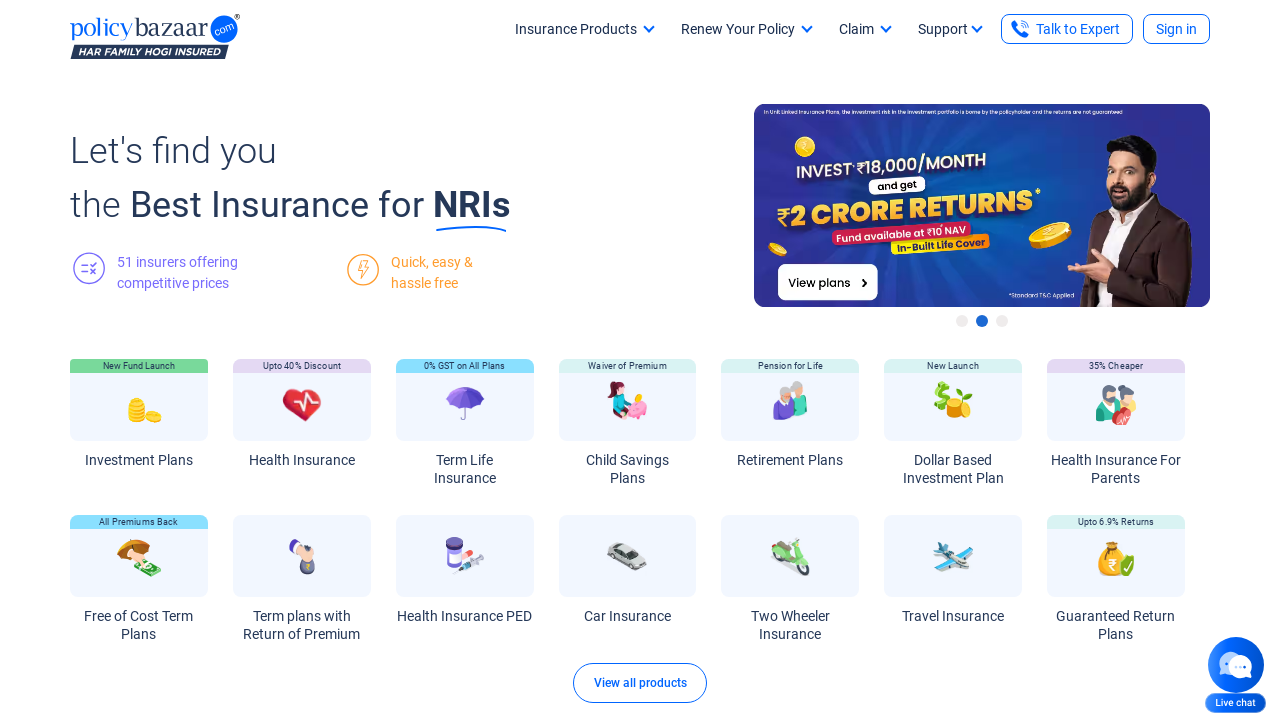

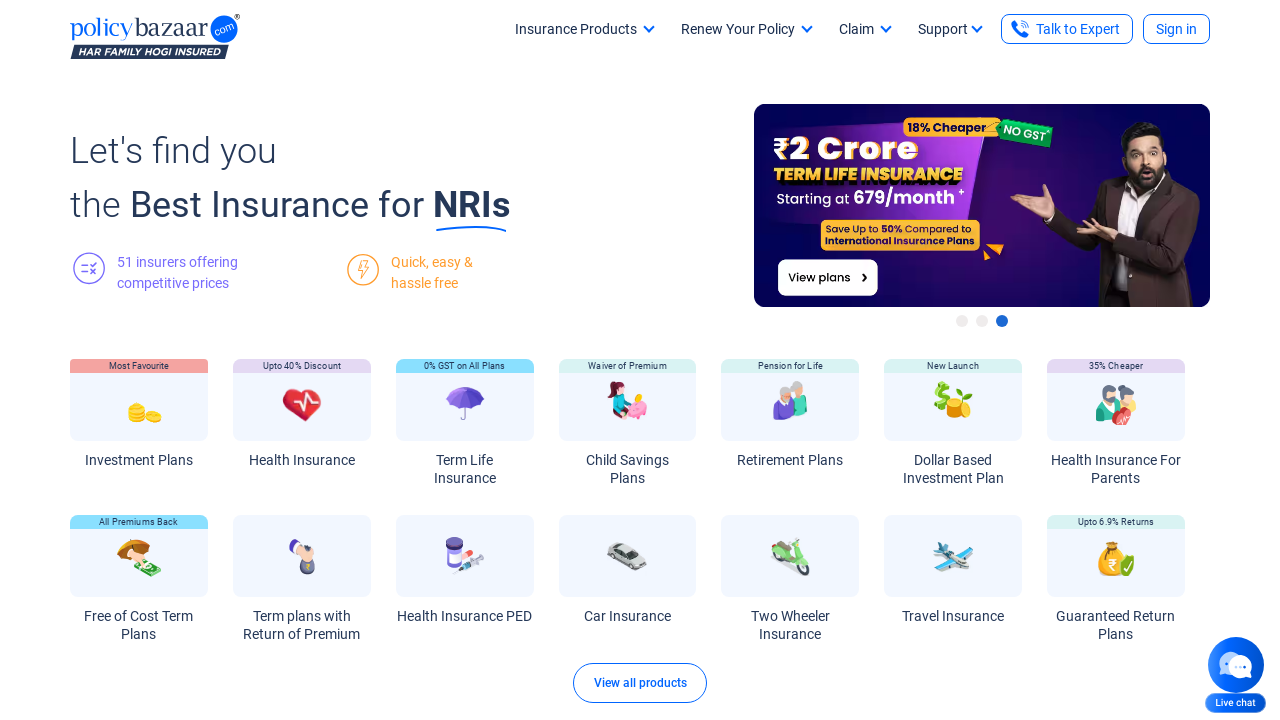